Tests the login form's validation by submitting empty username and password fields, then verifying that an appropriate error message is displayed.

Starting URL: https://www.saucedemo.com/

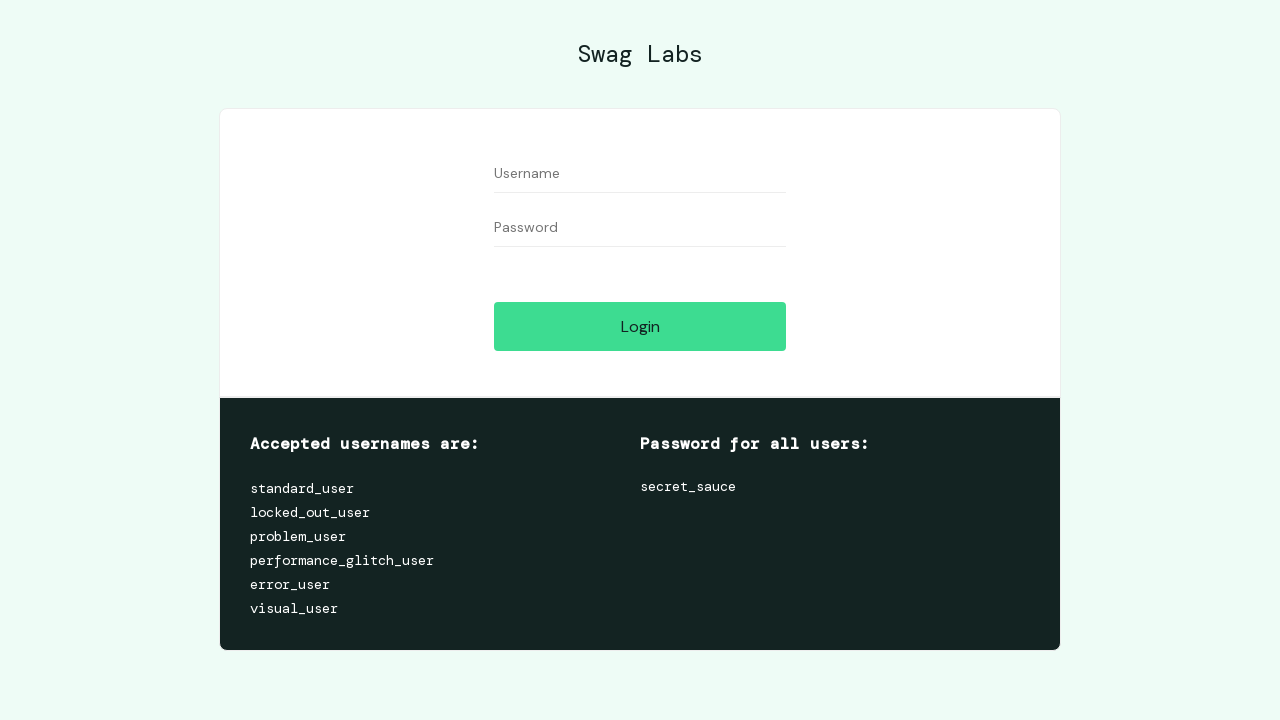

Cleared username field to test empty submission on form #user-name
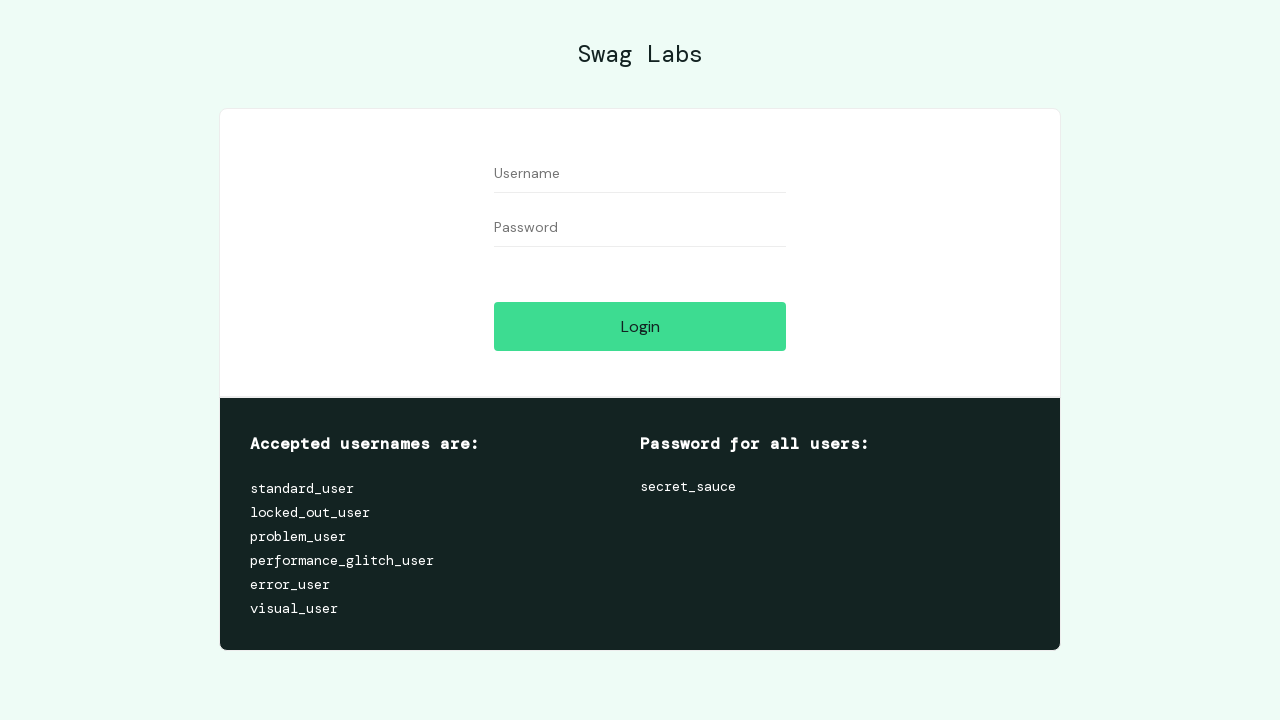

Cleared password field to test empty submission on form #password
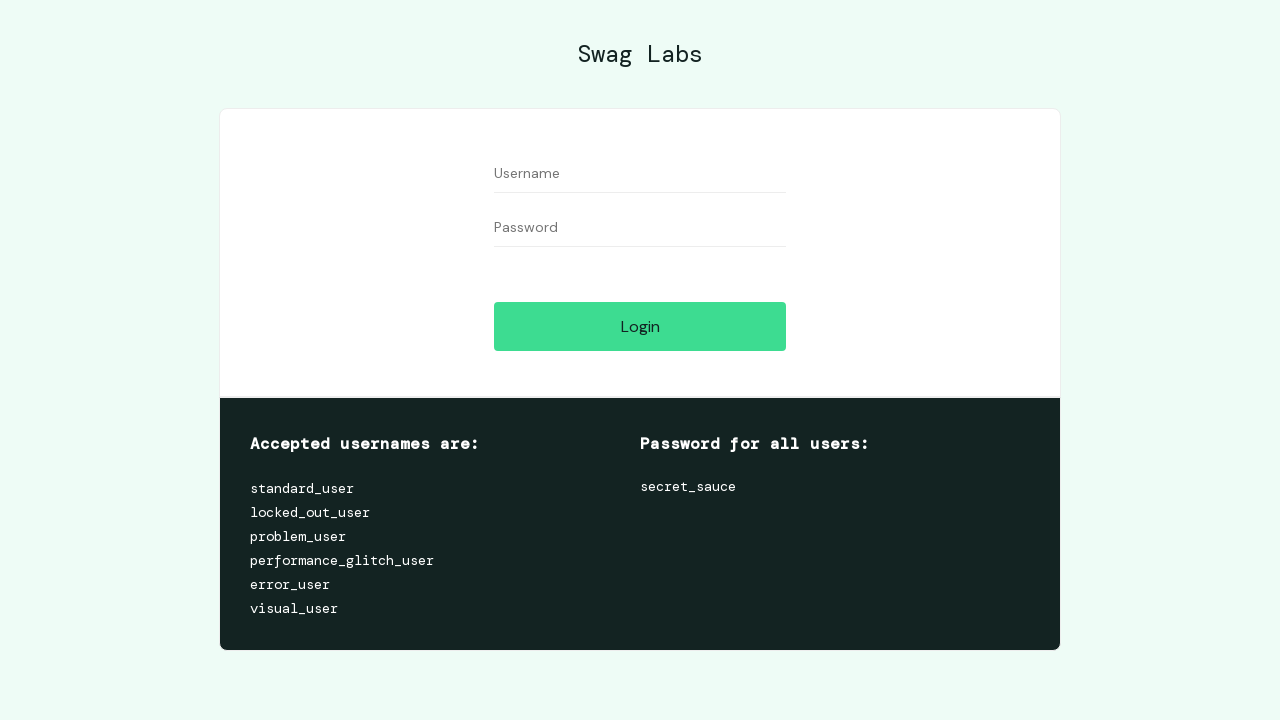

Clicked login button with empty username and password at (640, 326) on form #login-button
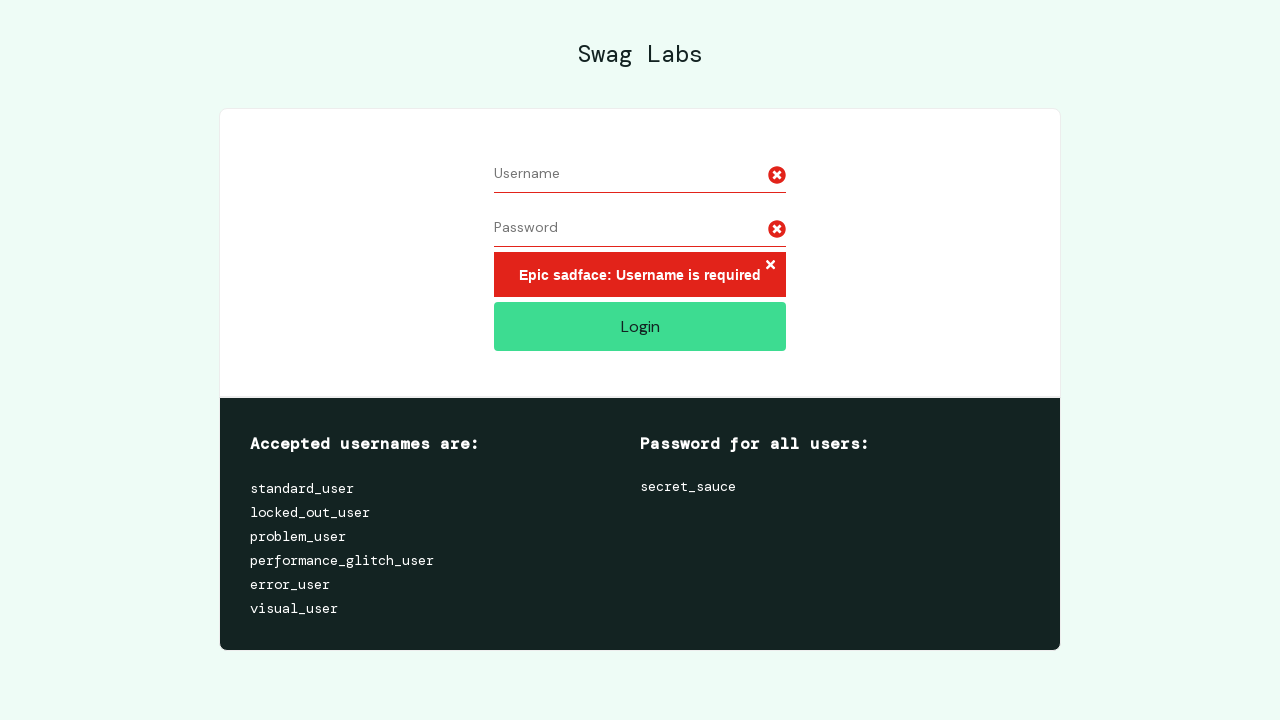

Error message 'Epic sadface: Username is required' appeared
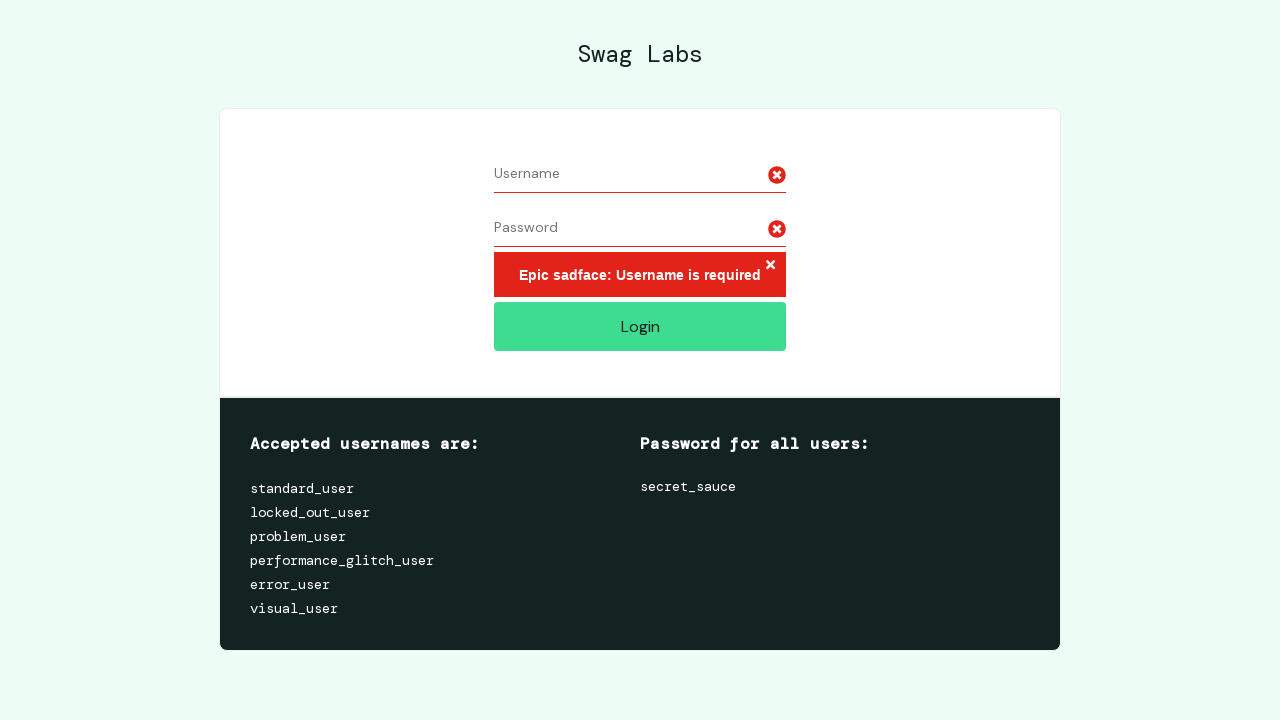

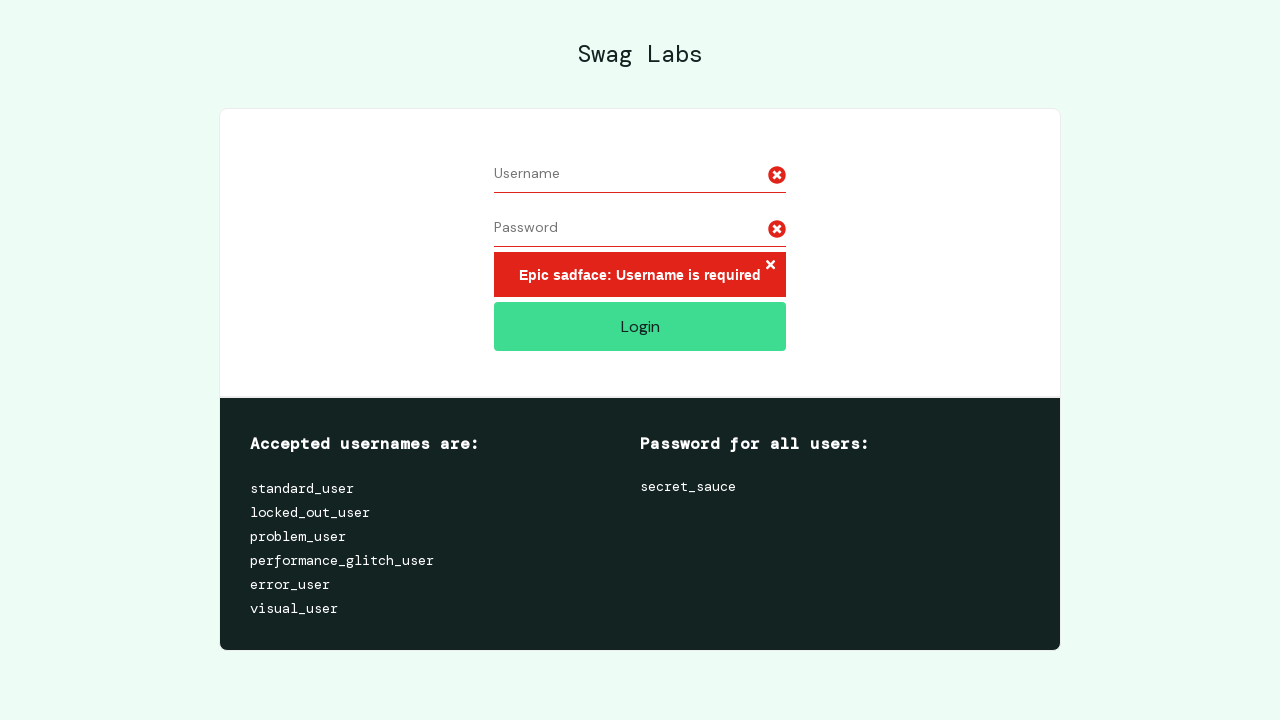